Tests domain availability search on registro.br by entering a domain name and submitting the search

Starting URL: https://registro.br

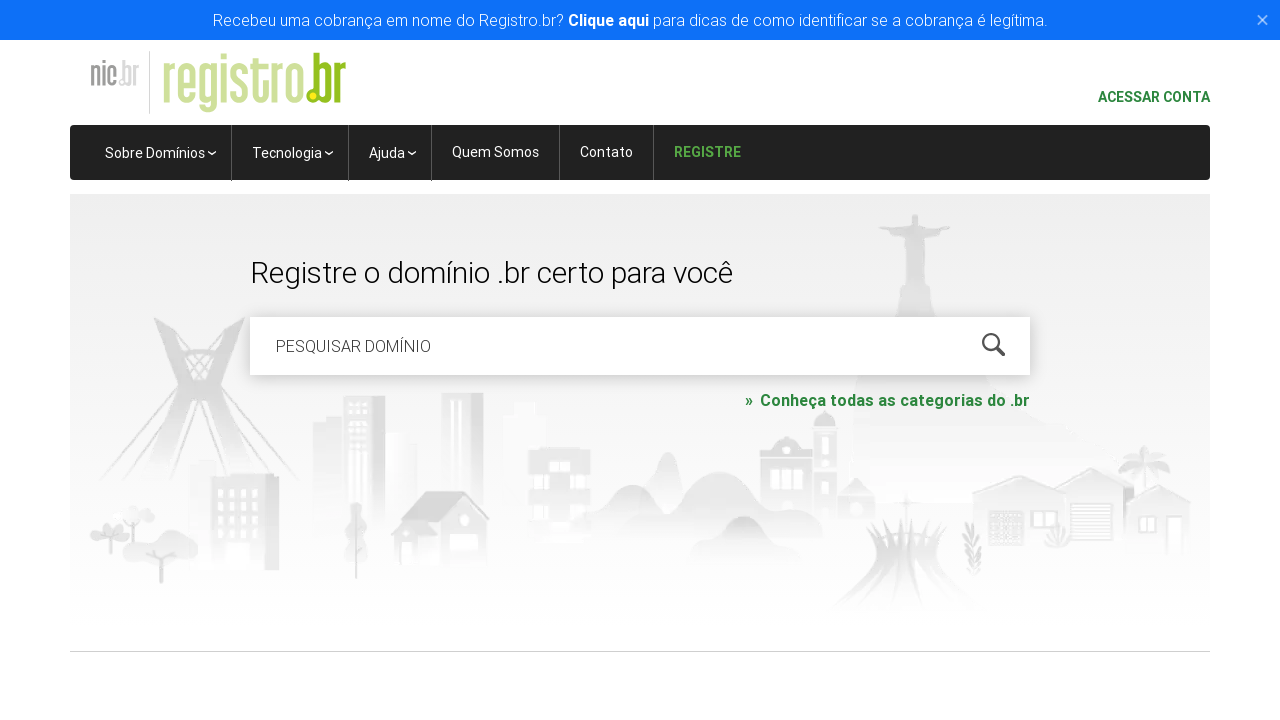

Filled domain search field with 'globo.com' on #is-avail-field
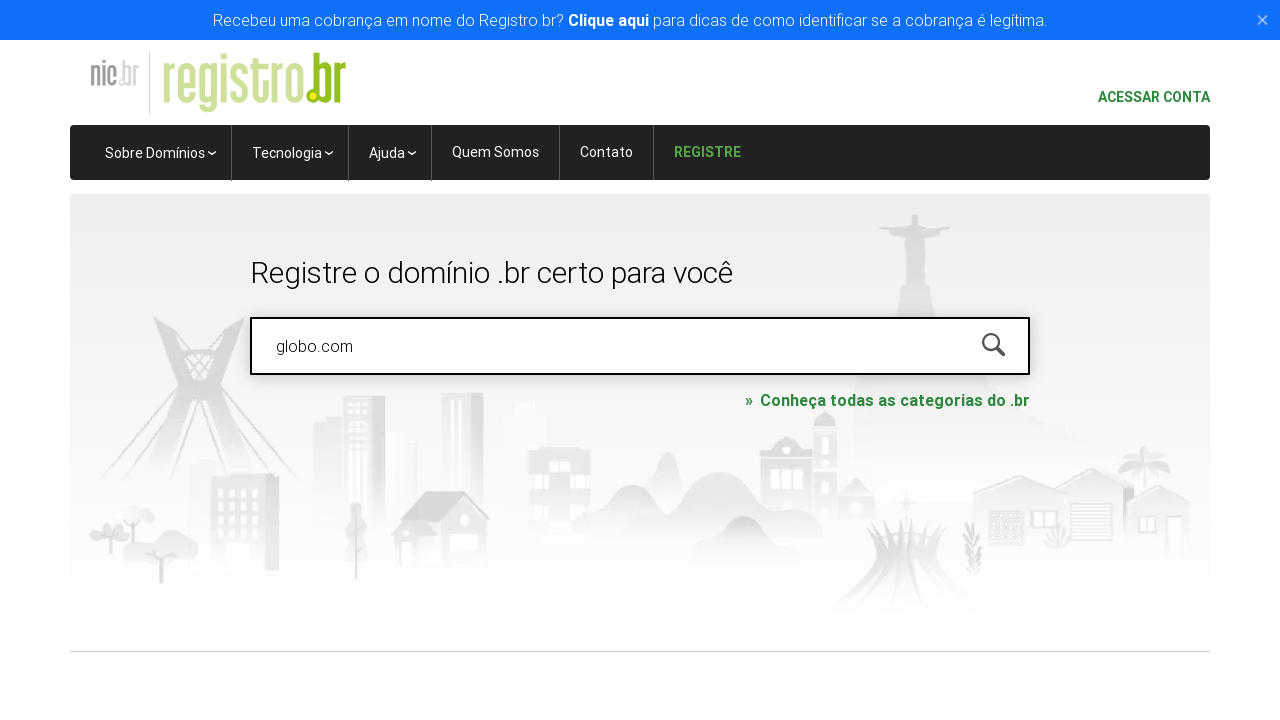

Pressed Enter to submit domain availability search on #is-avail-field
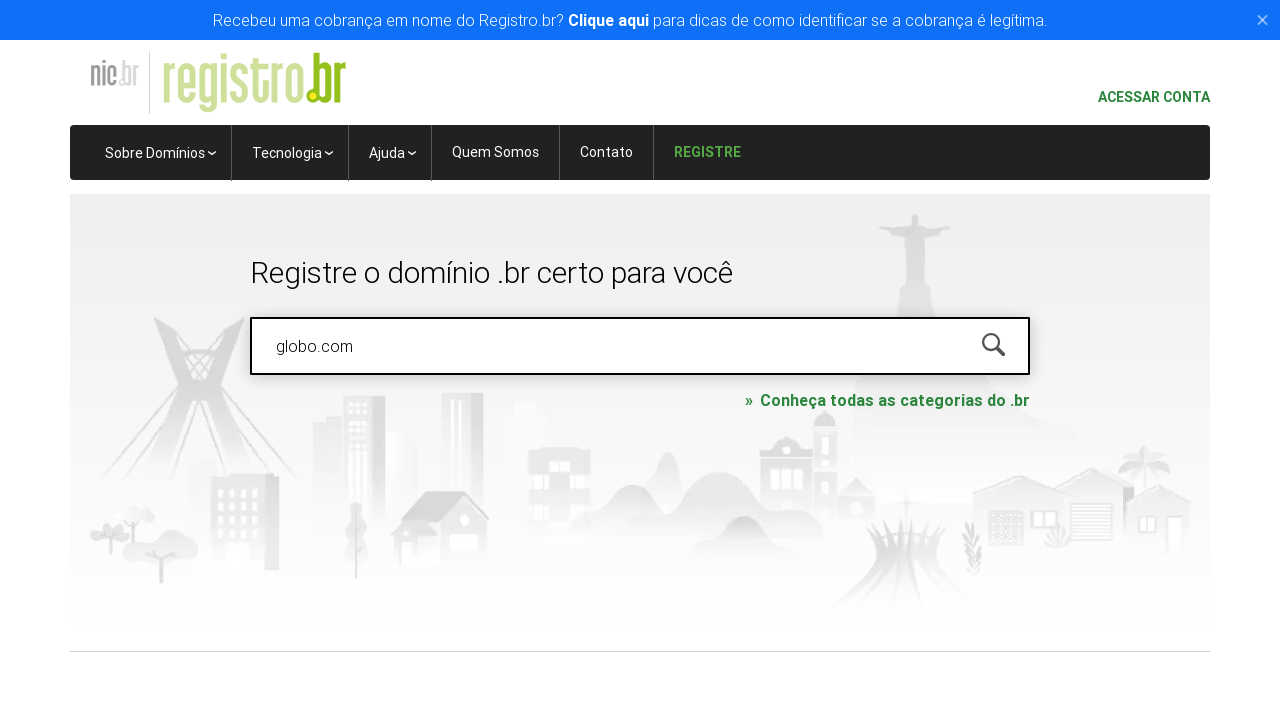

Waited for search results to load
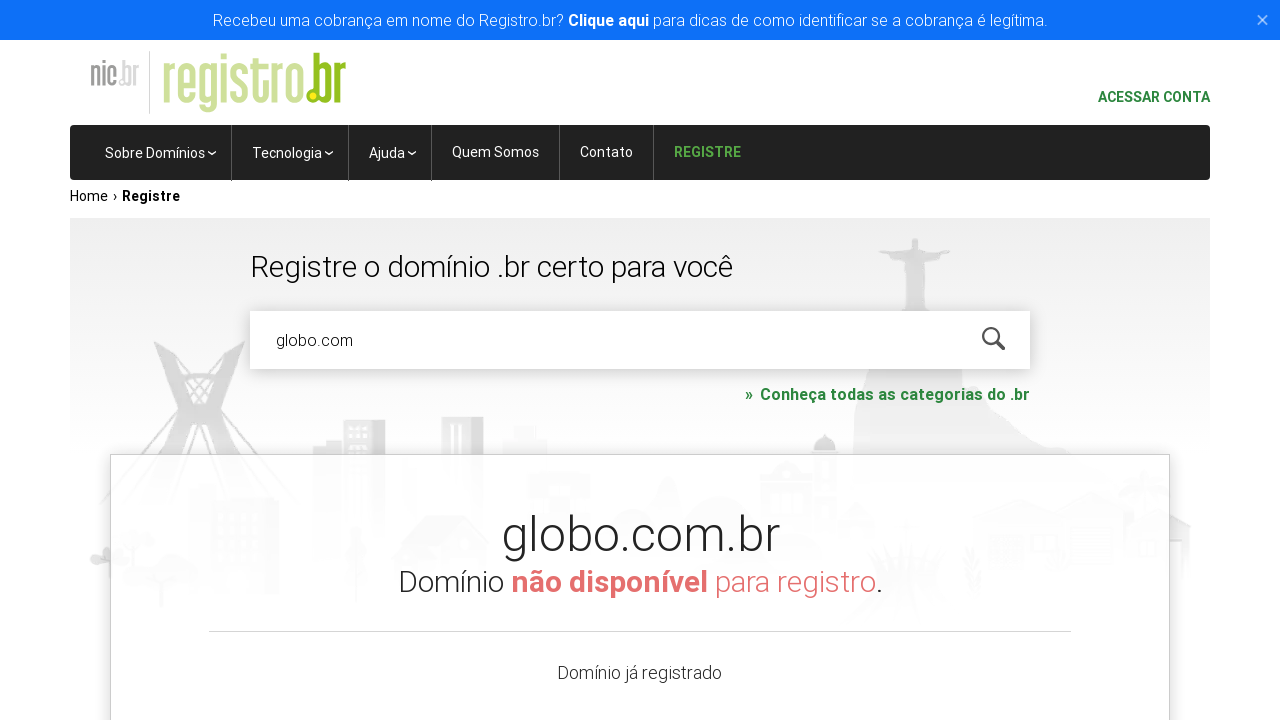

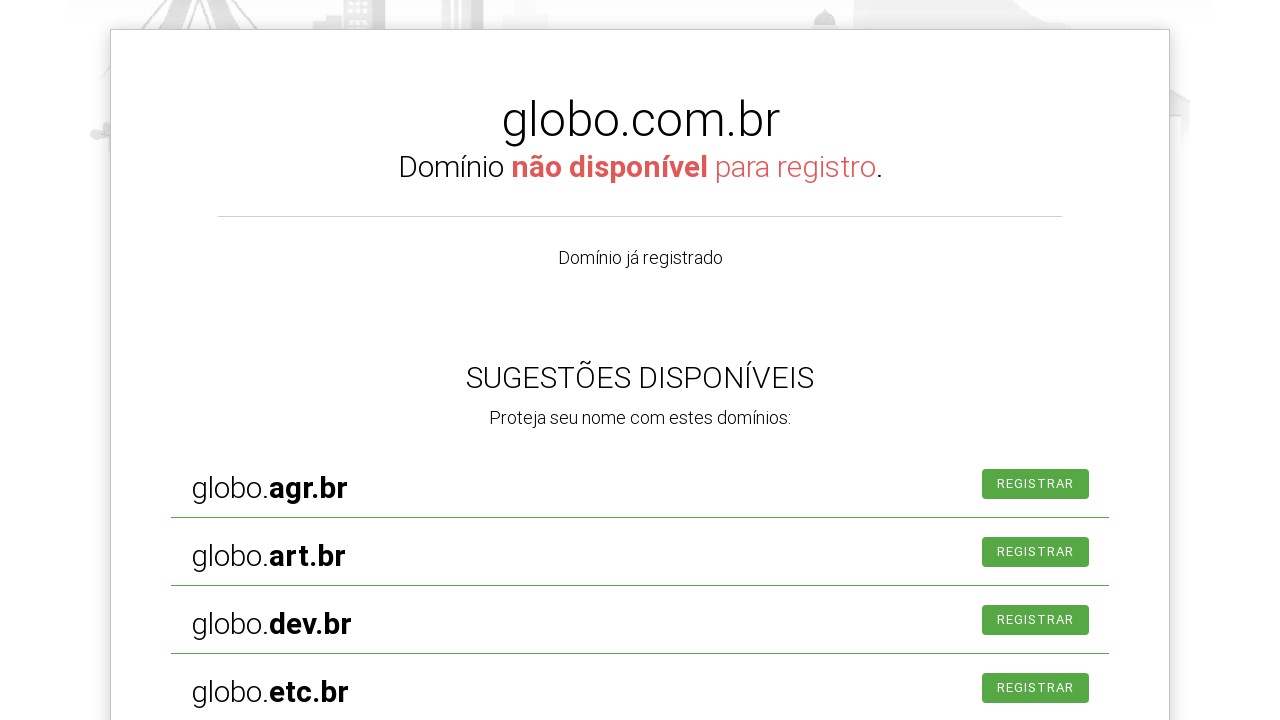